Tests that toggle and label controls are hidden when editing a todo item.

Starting URL: https://demo.playwright.dev/todomvc

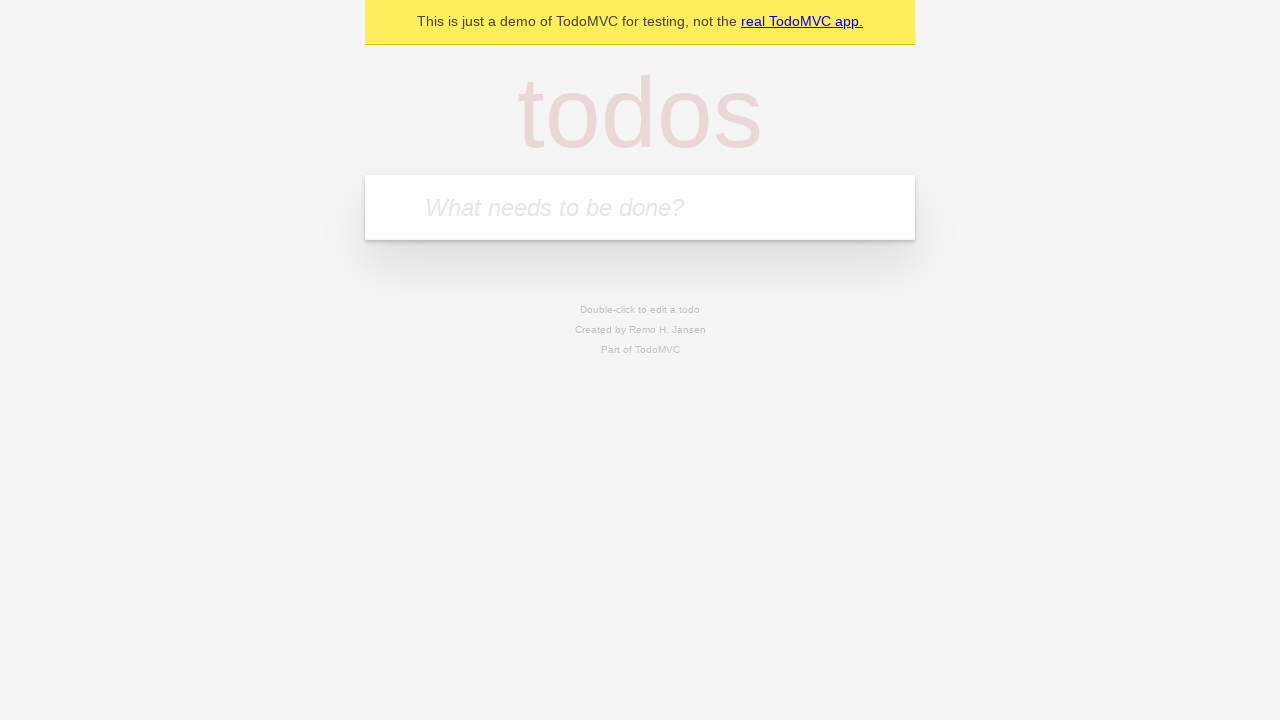

Filled new todo input with 'buy some cheese' on .new-todo
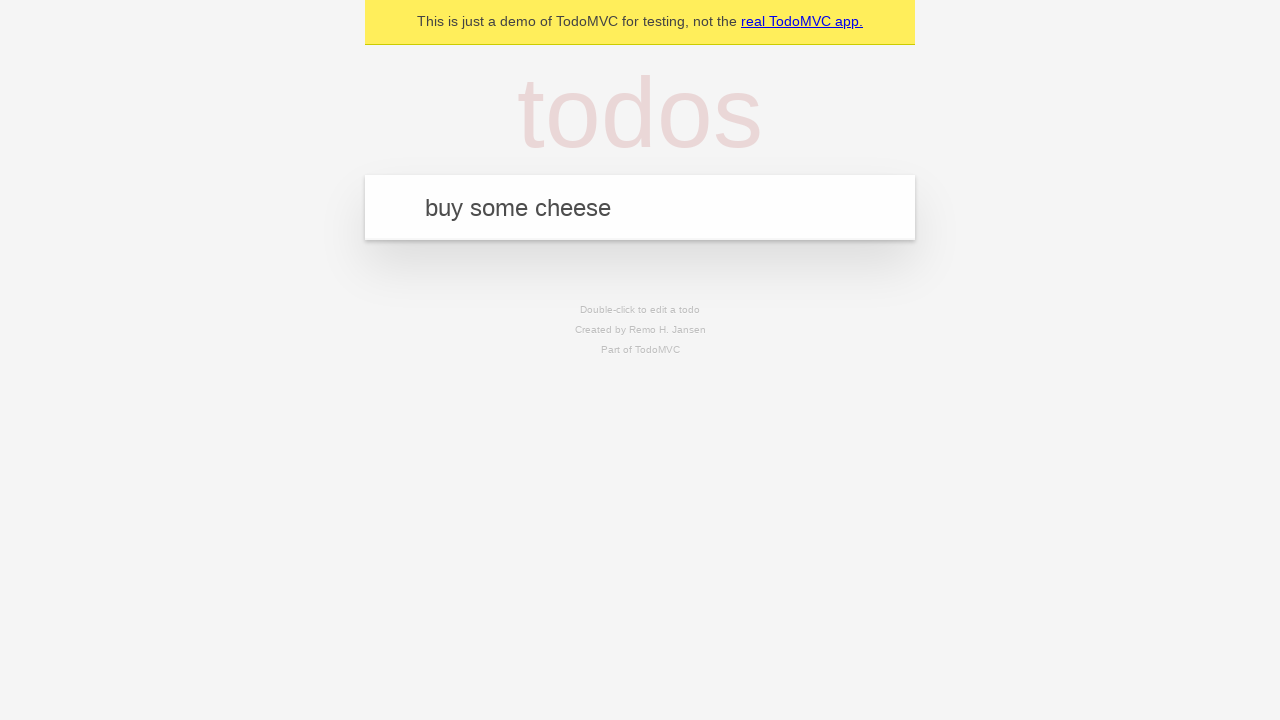

Pressed Enter to create first todo on .new-todo
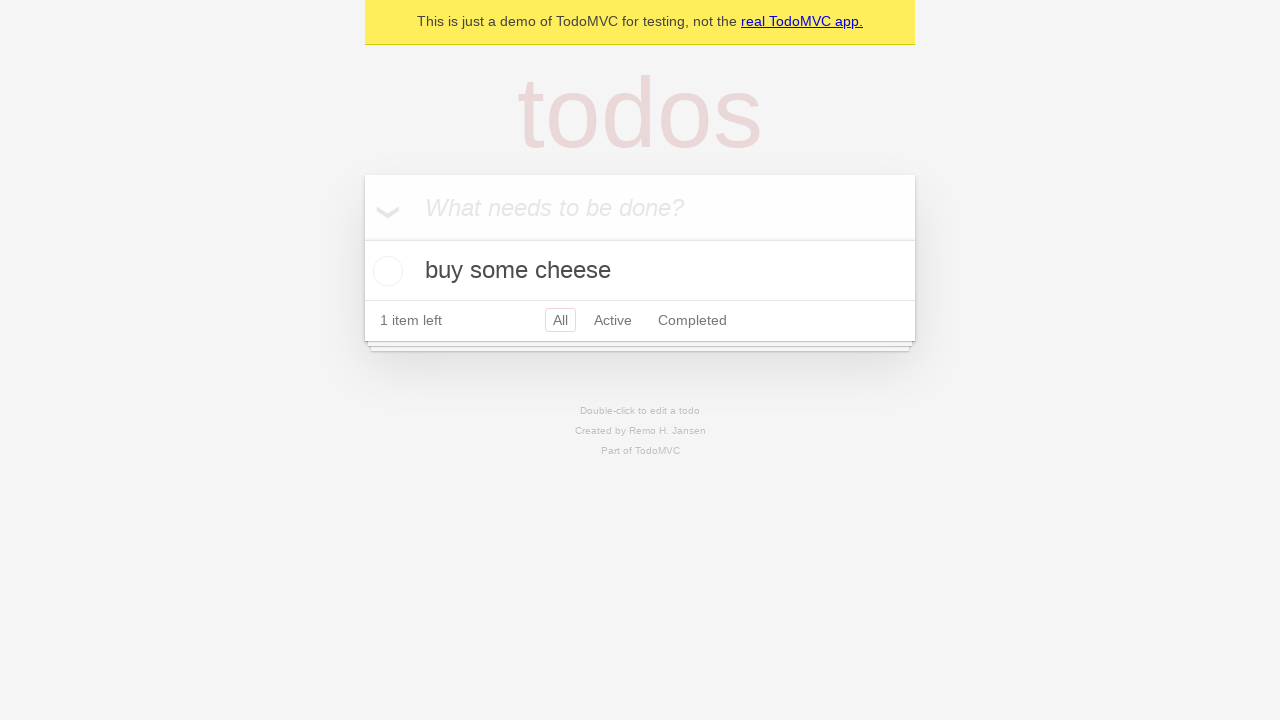

Filled new todo input with 'feed the cat' on .new-todo
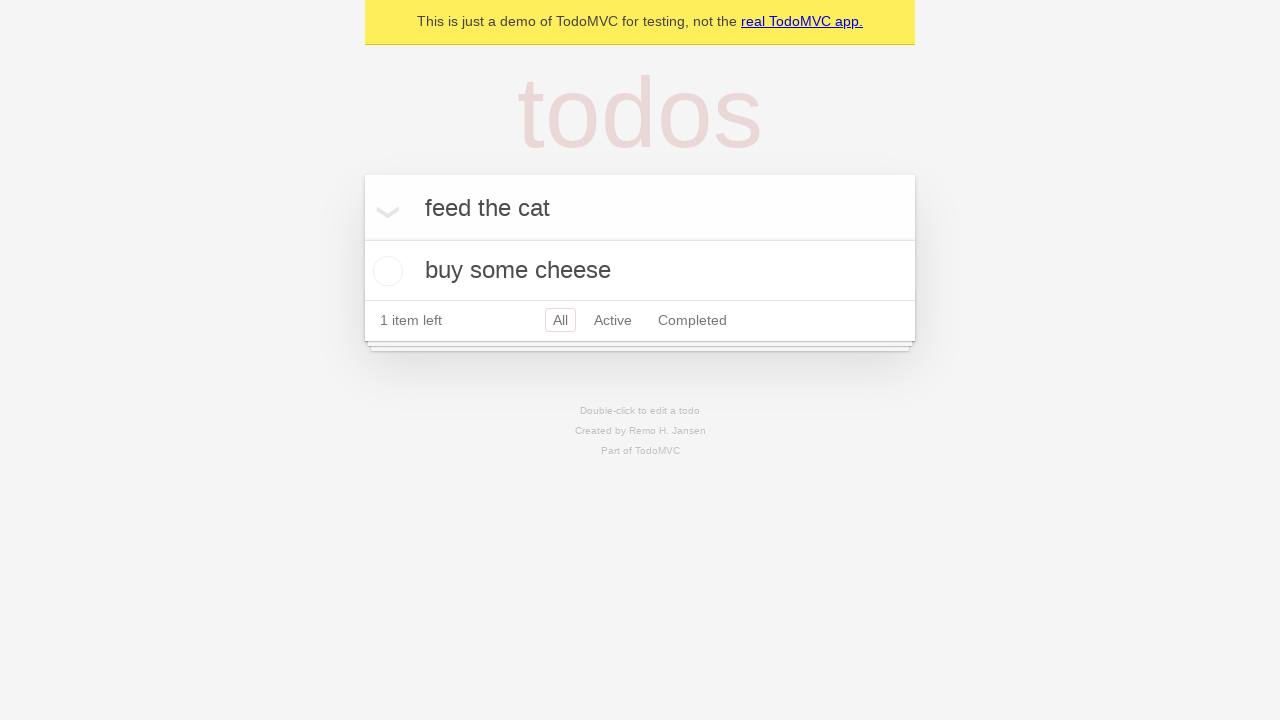

Pressed Enter to create second todo on .new-todo
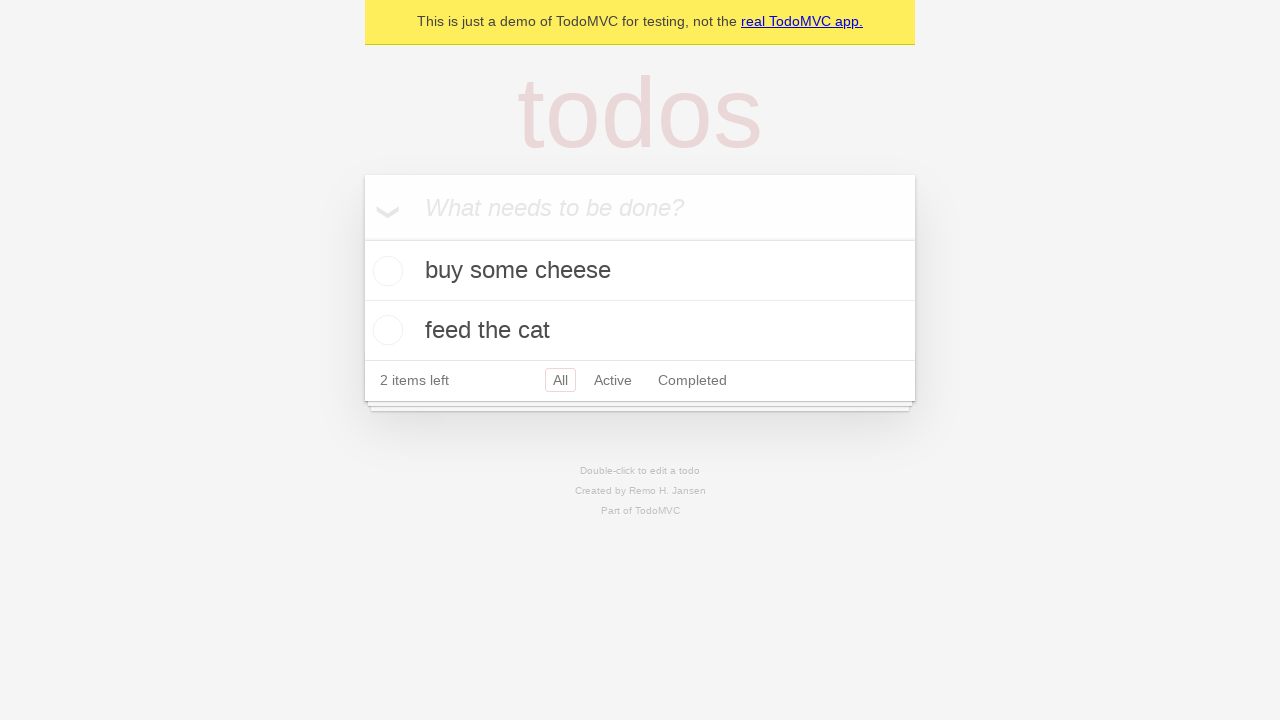

Filled new todo input with 'book a doctors appointment' on .new-todo
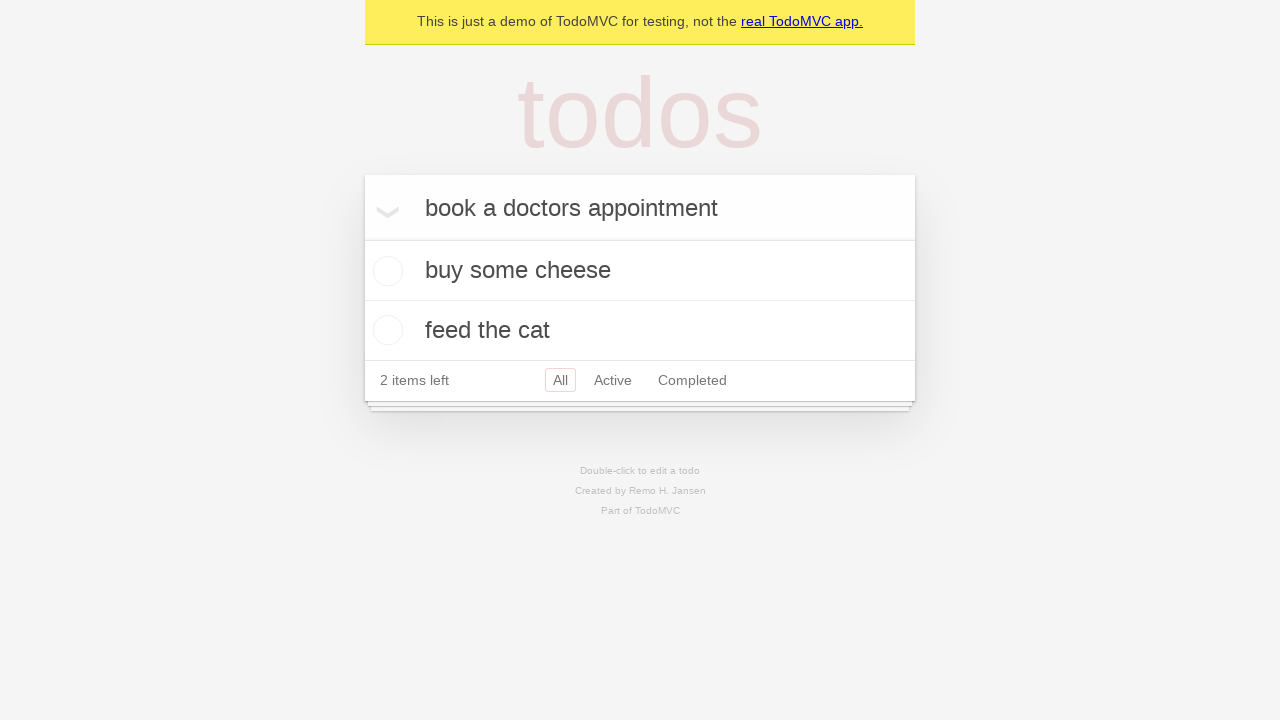

Pressed Enter to create third todo on .new-todo
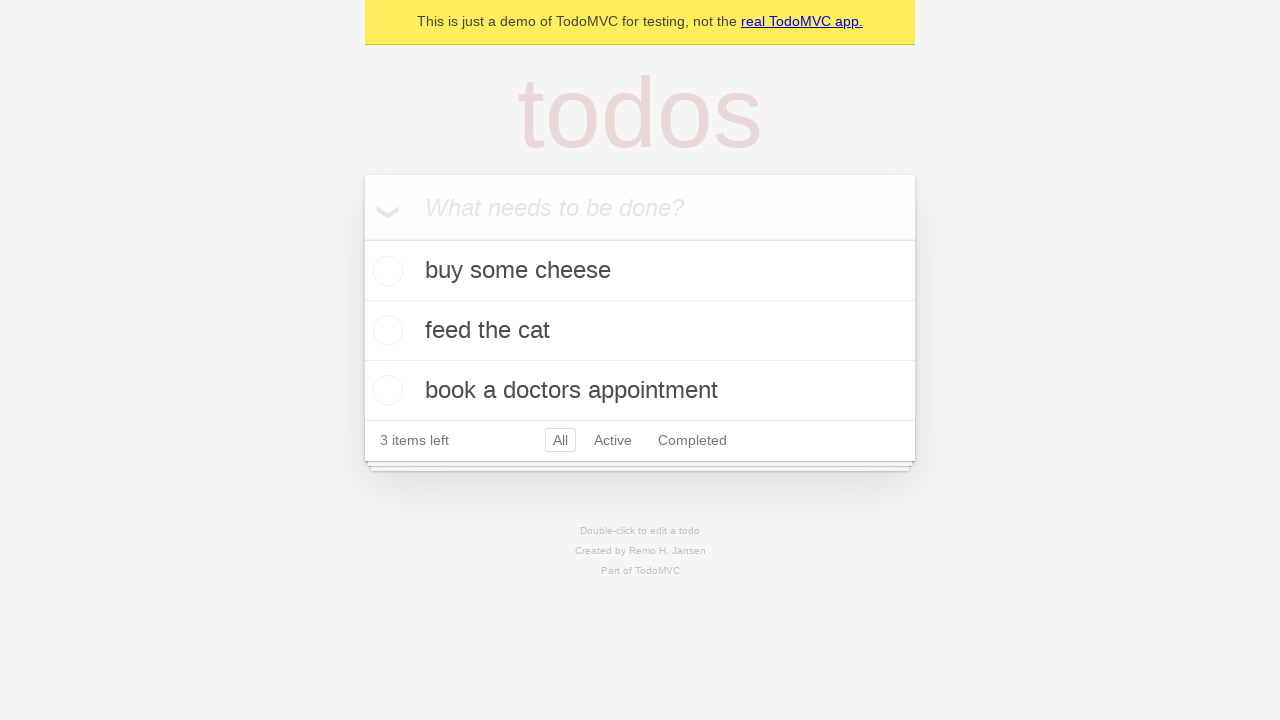

Waited for all three todo items to be loaded
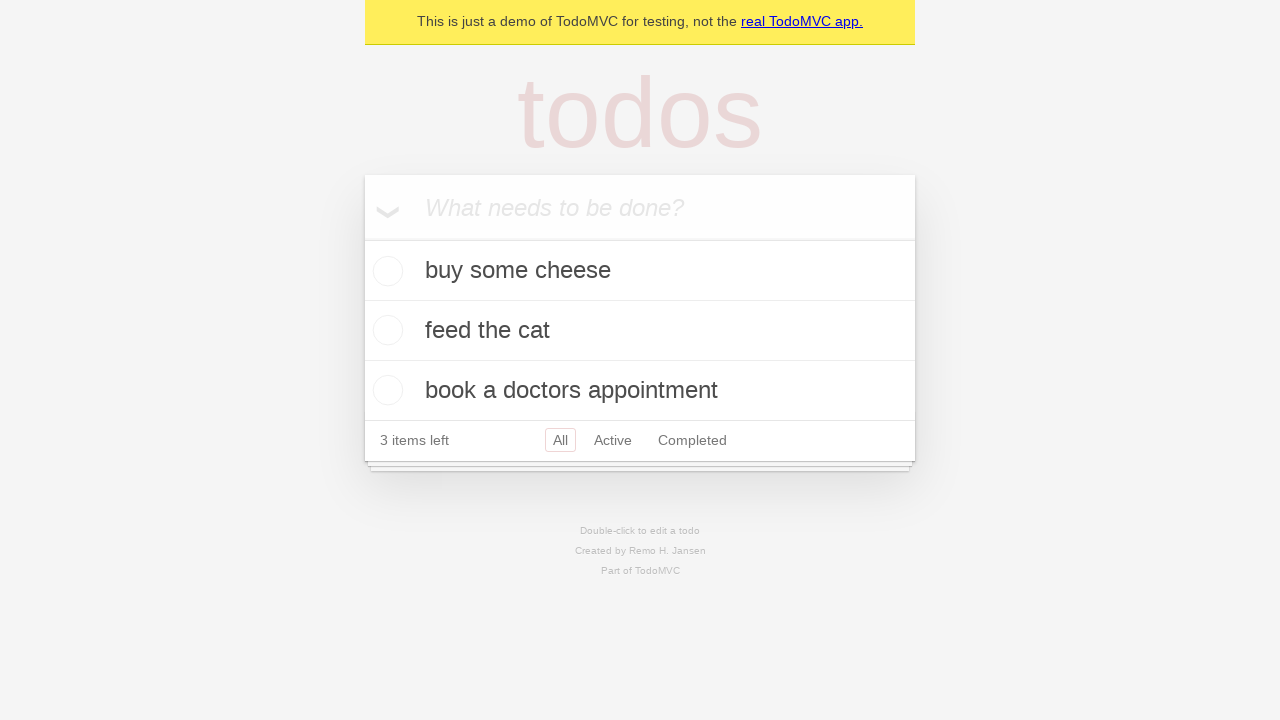

Double-clicked second todo item to enter edit mode at (640, 331) on .todo-list li >> nth=1
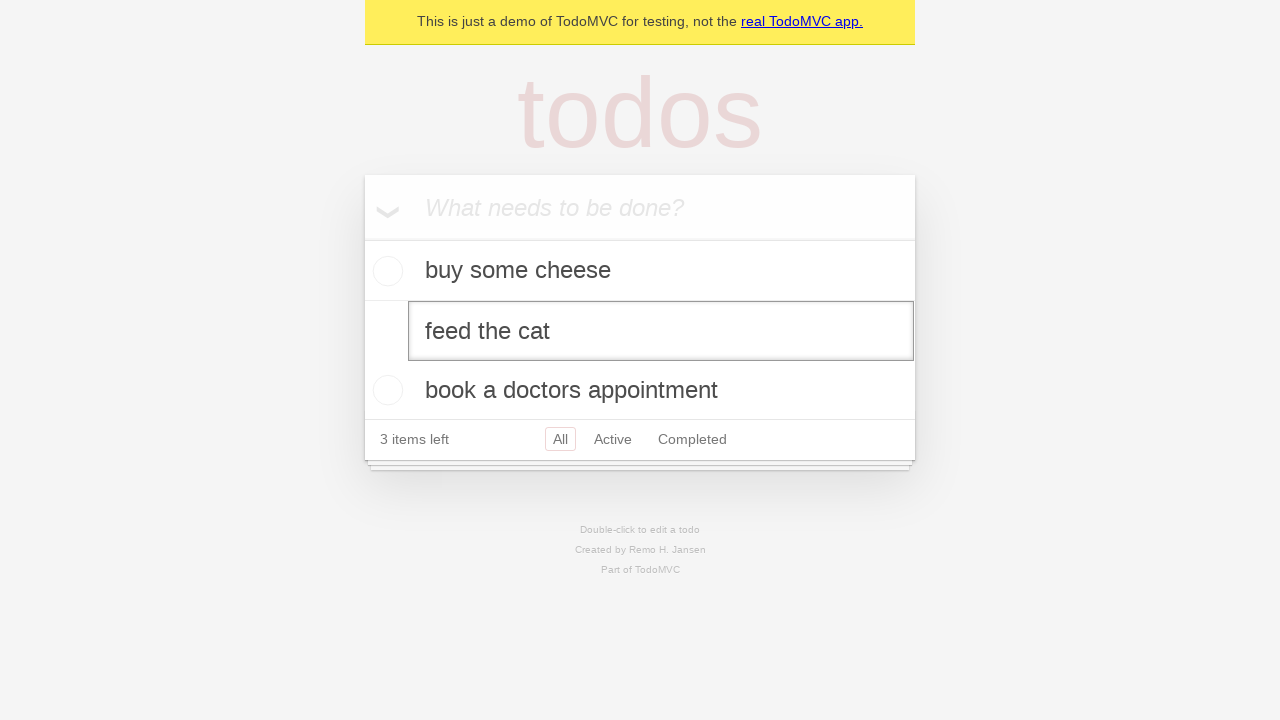

Waited for edit input field to be visible on second todo
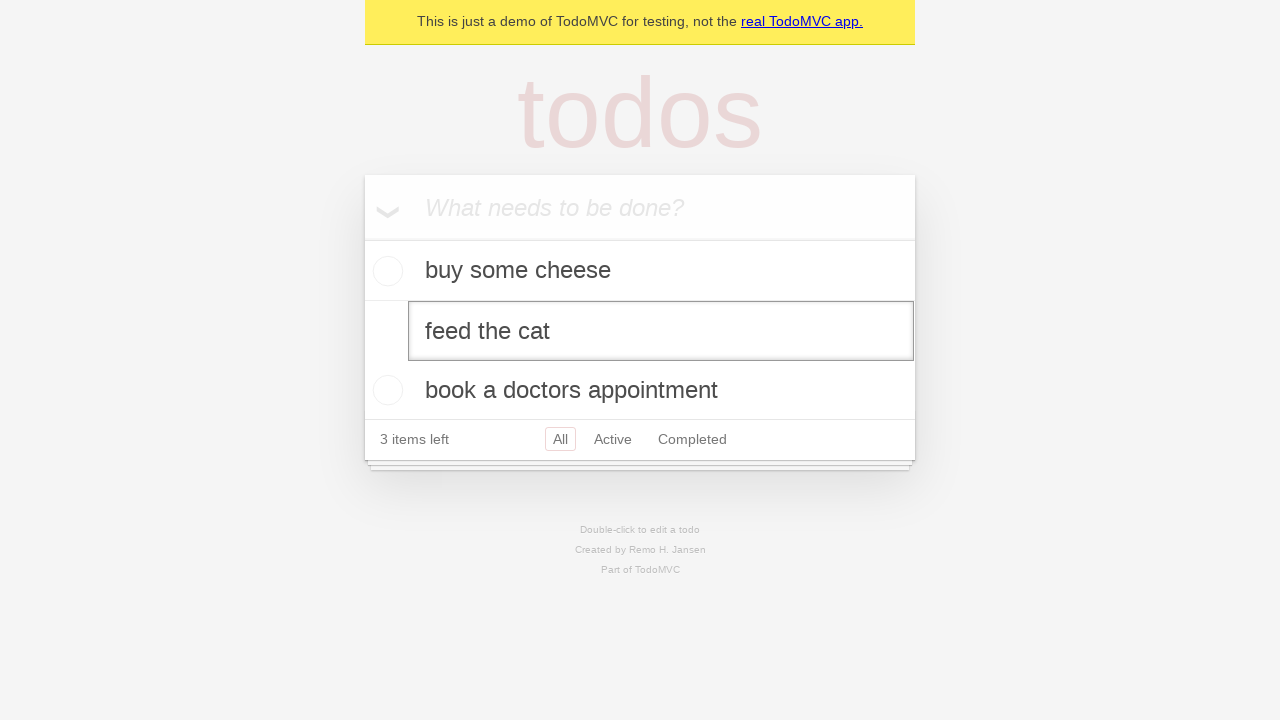

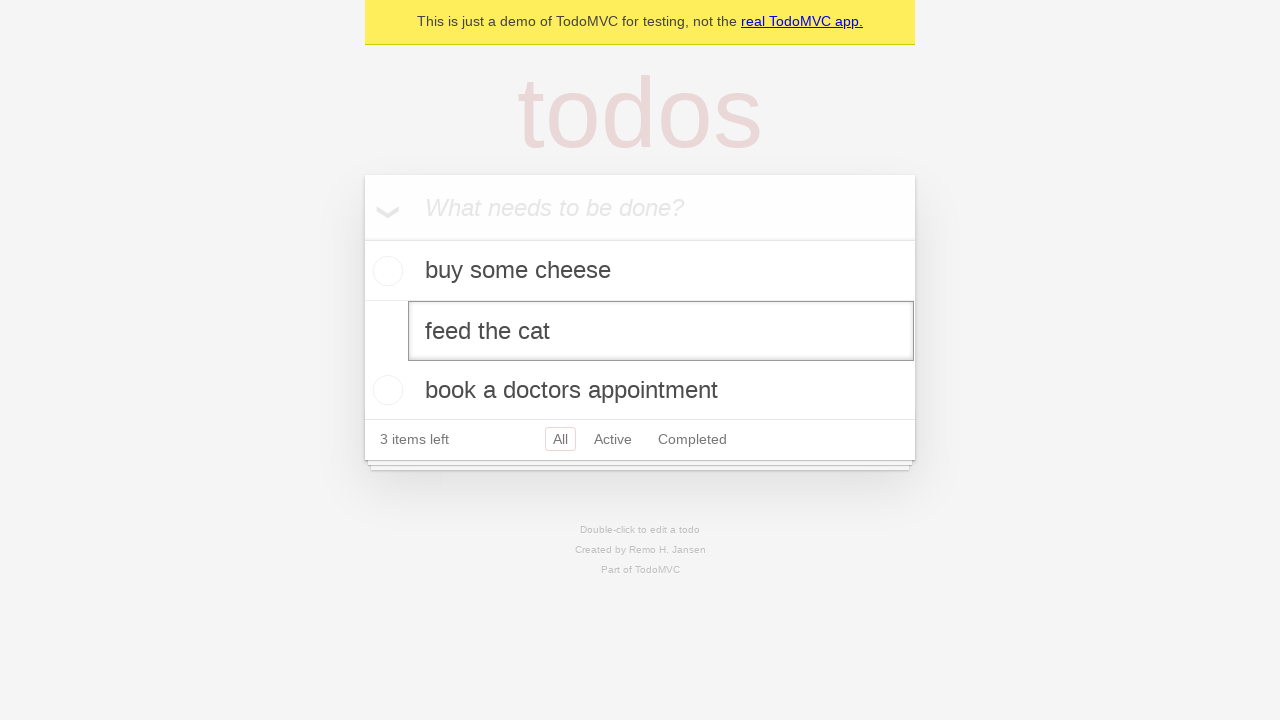